Tests injecting jQuery and jQuery Growl libraries into a page via JavaScript execution, then displays various growl notification messages (default, error, notice, warning) on the page.

Starting URL: http://the-internet.herokuapp.com

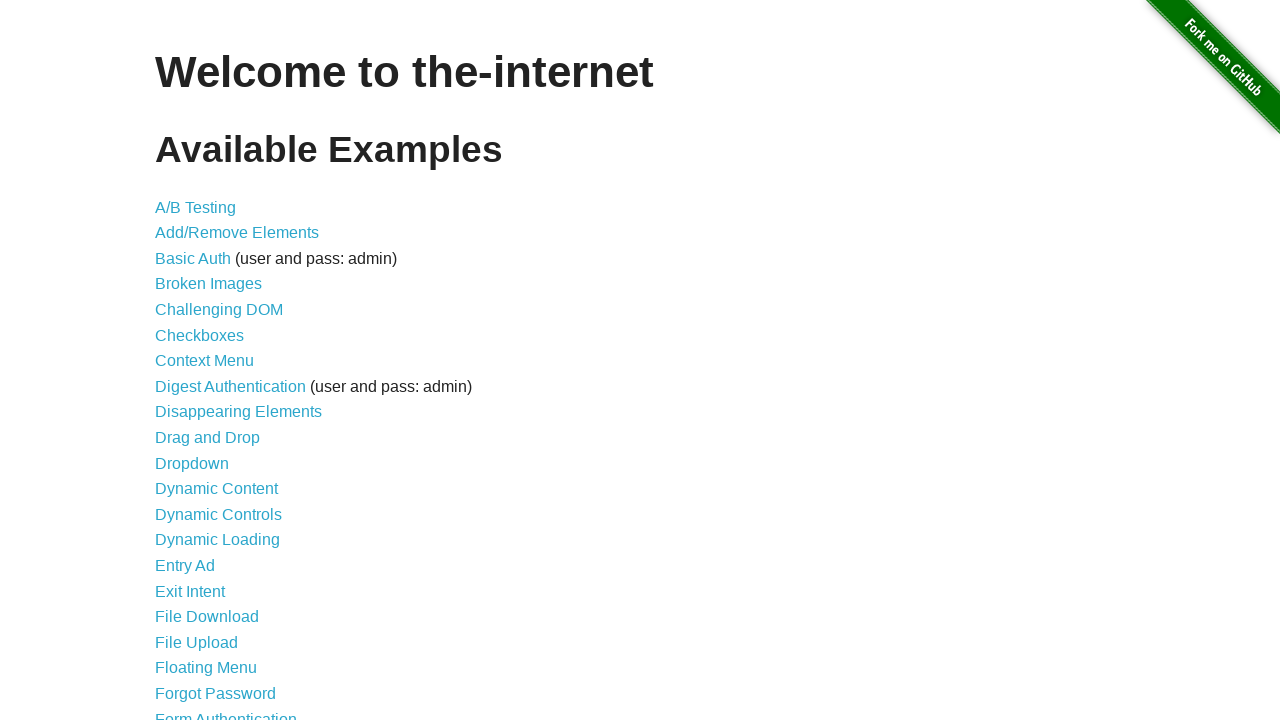

Injected jQuery library into page if not already present
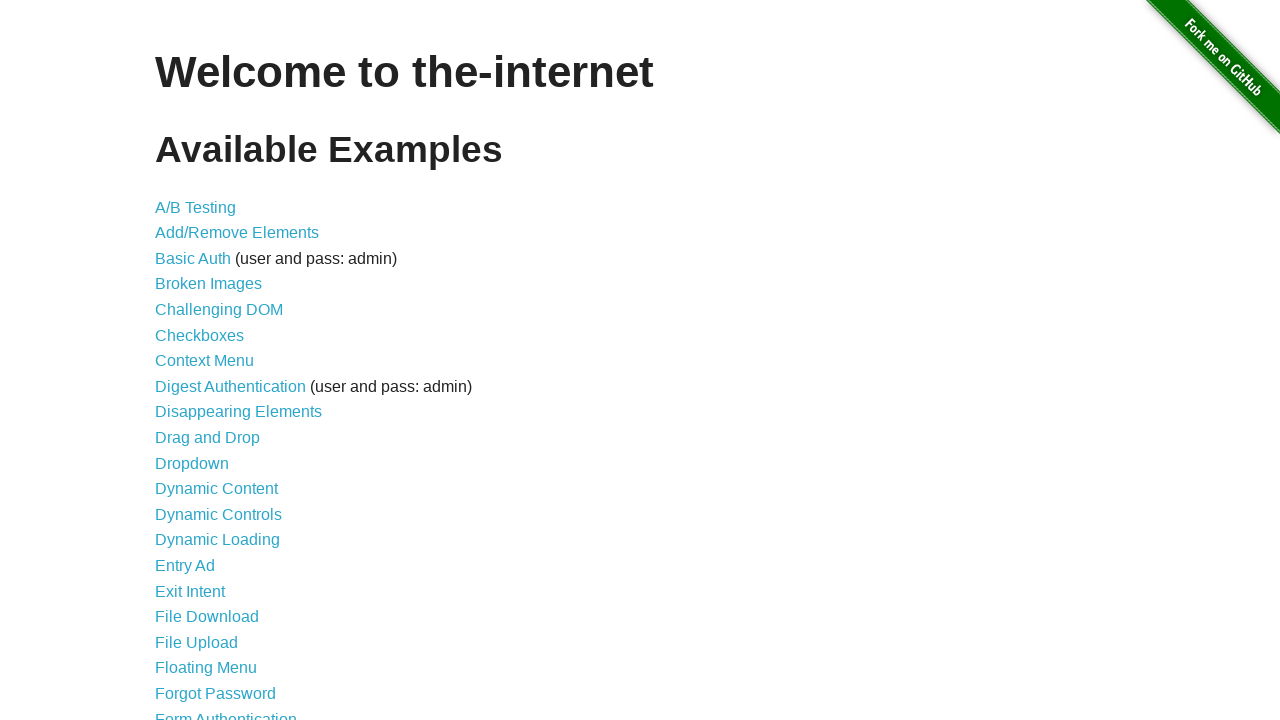

Loaded jquery-growl JavaScript library
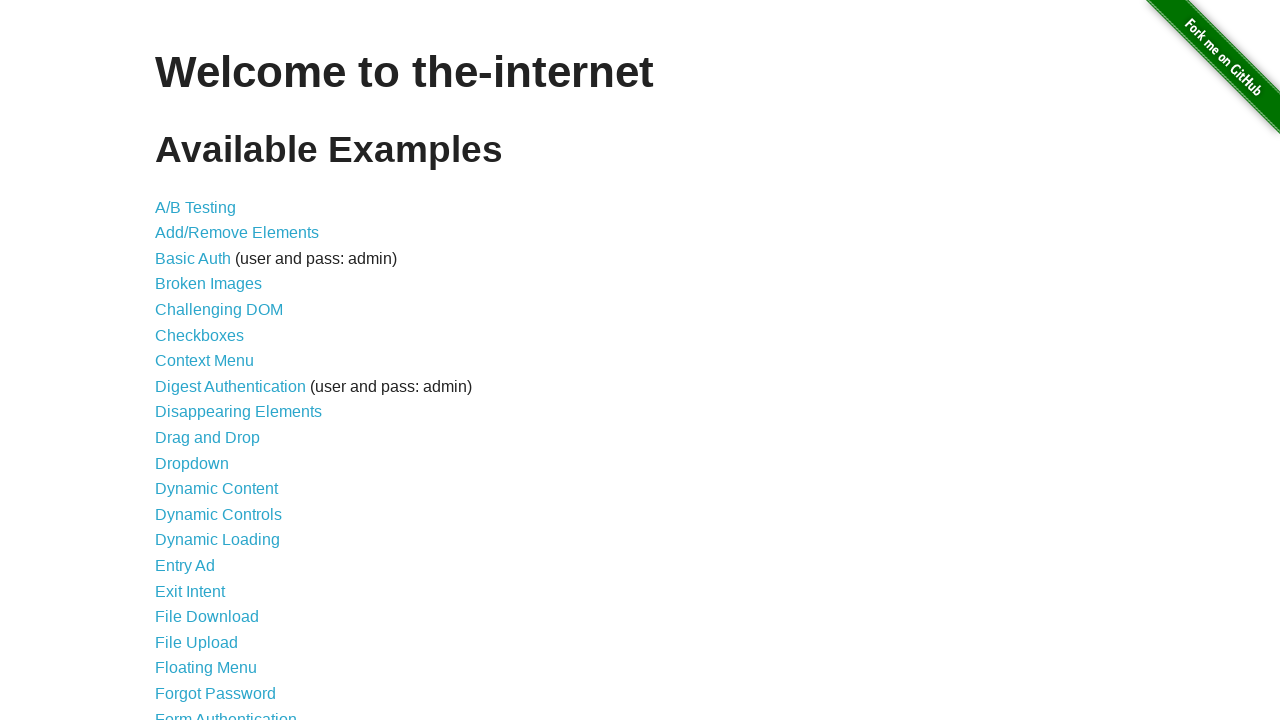

Injected jquery-growl CSS styles into page
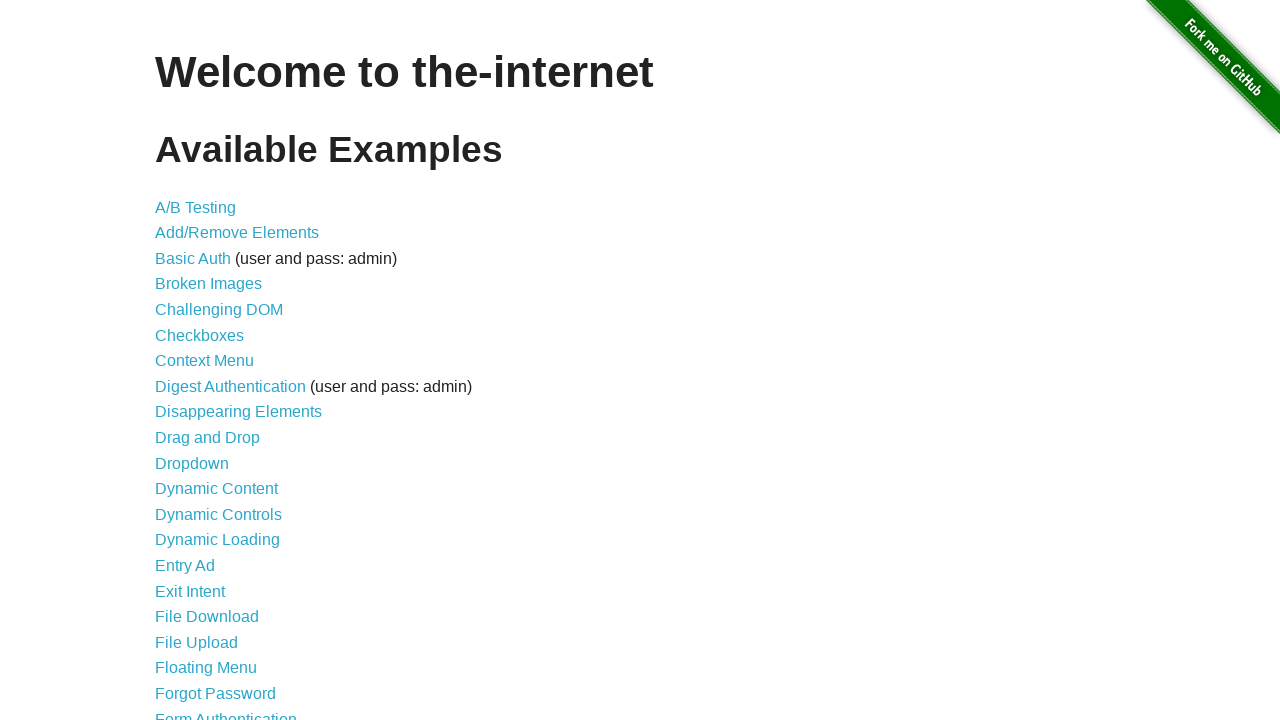

Waited 1 second for scripts to load
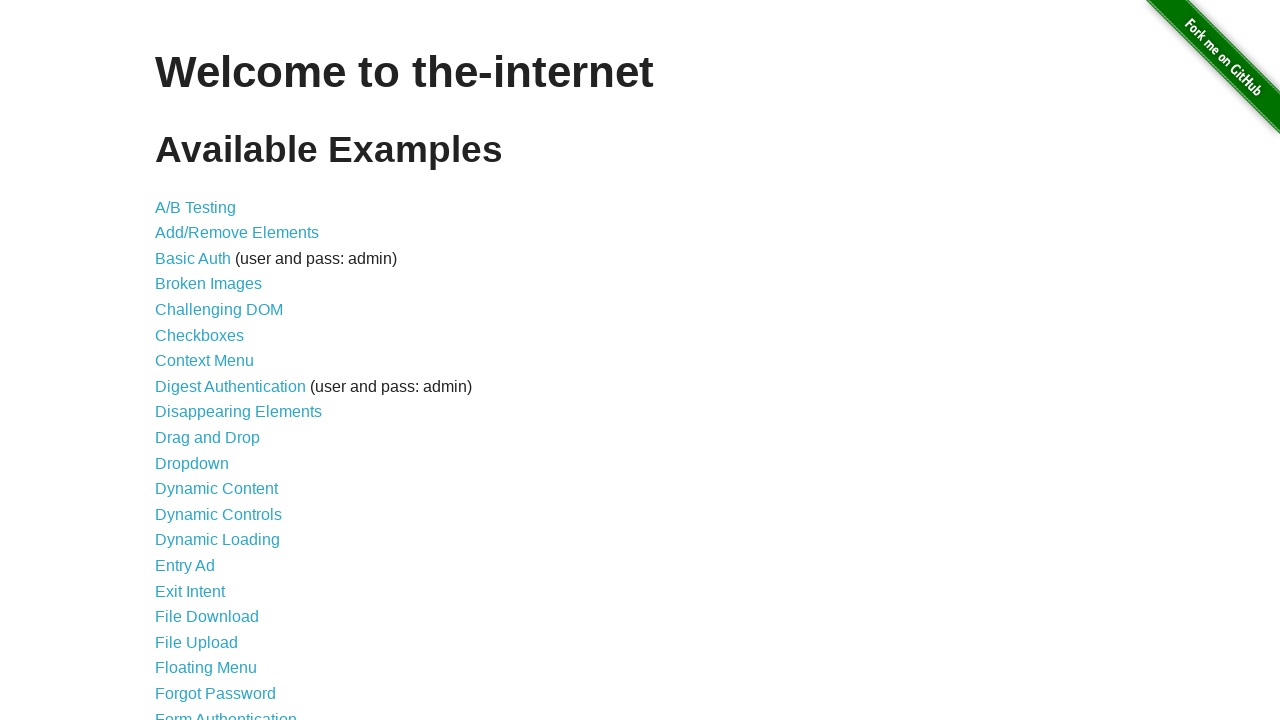

Displayed default growl notification with title 'GET' and message '/'
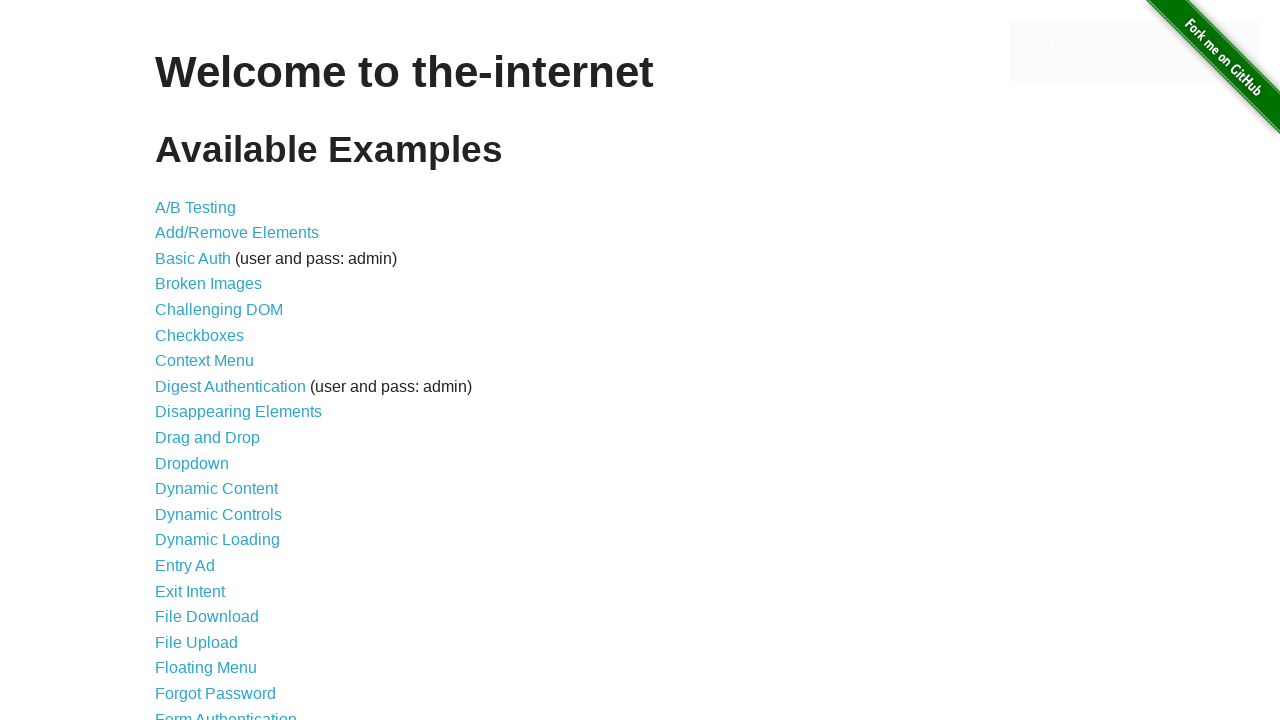

Displayed error growl notification
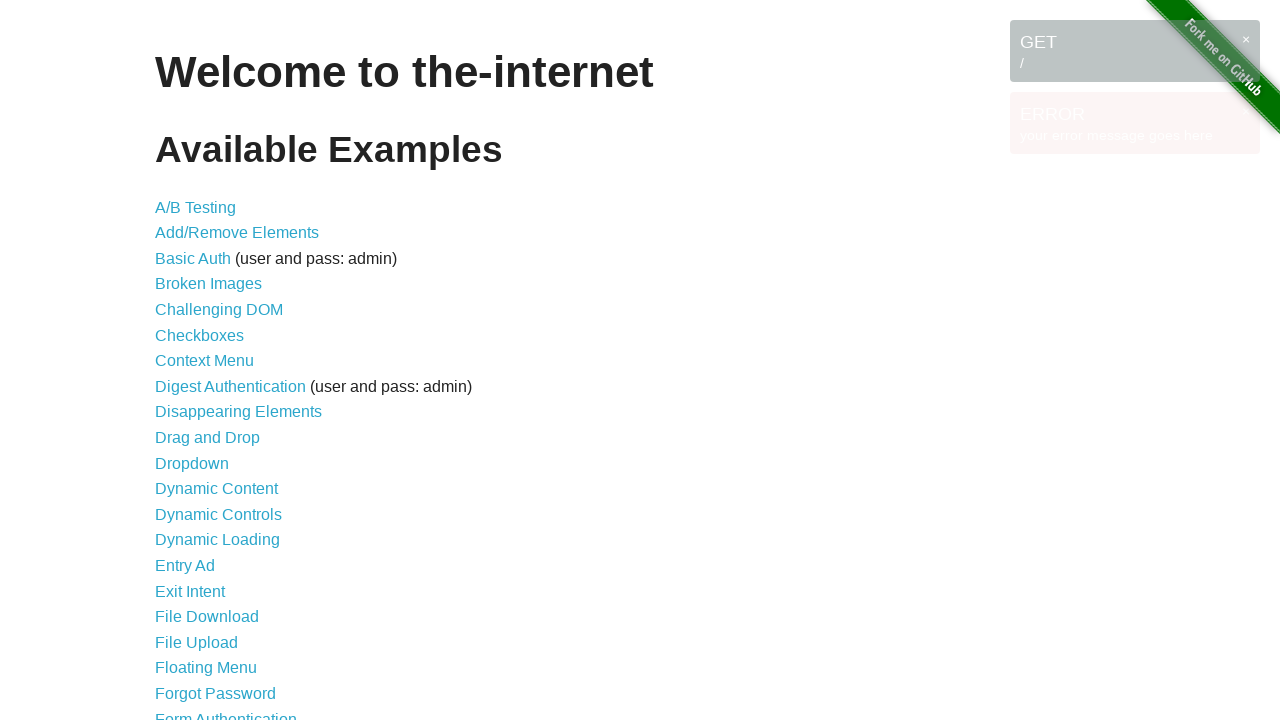

Displayed notice growl notification
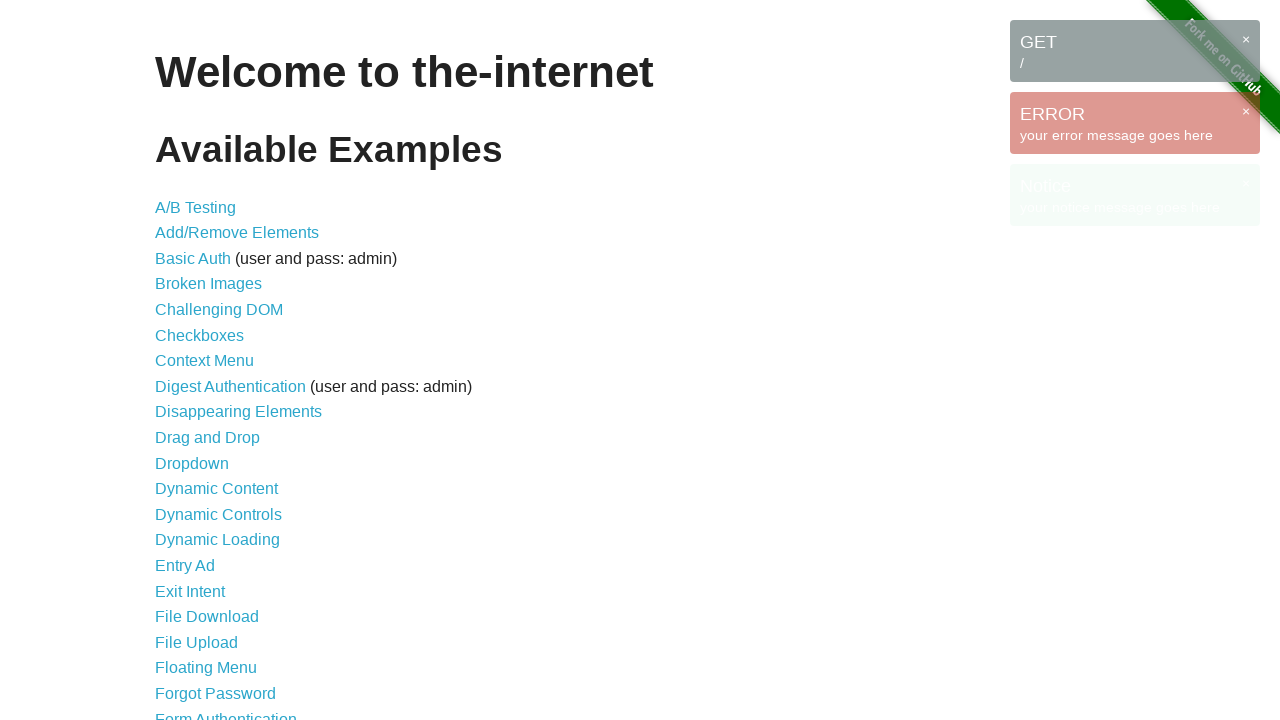

Displayed warning growl notification
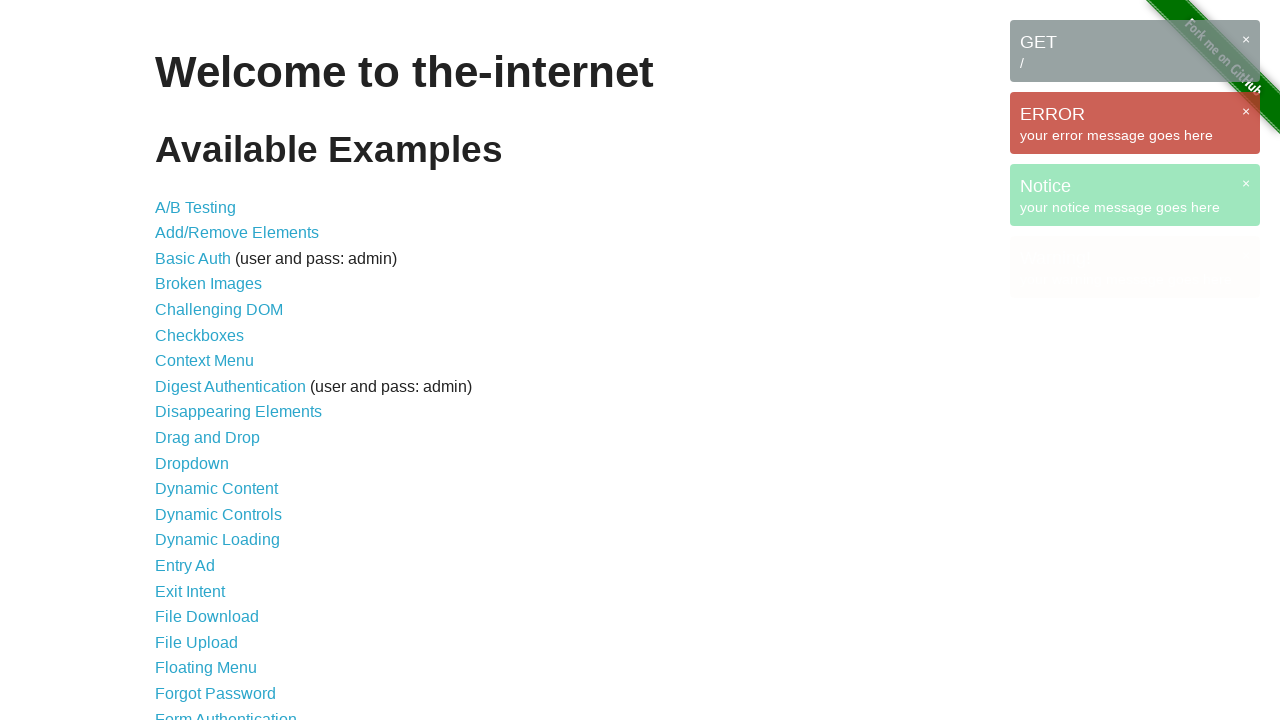

Waited 3 seconds for all growl notifications to be visible
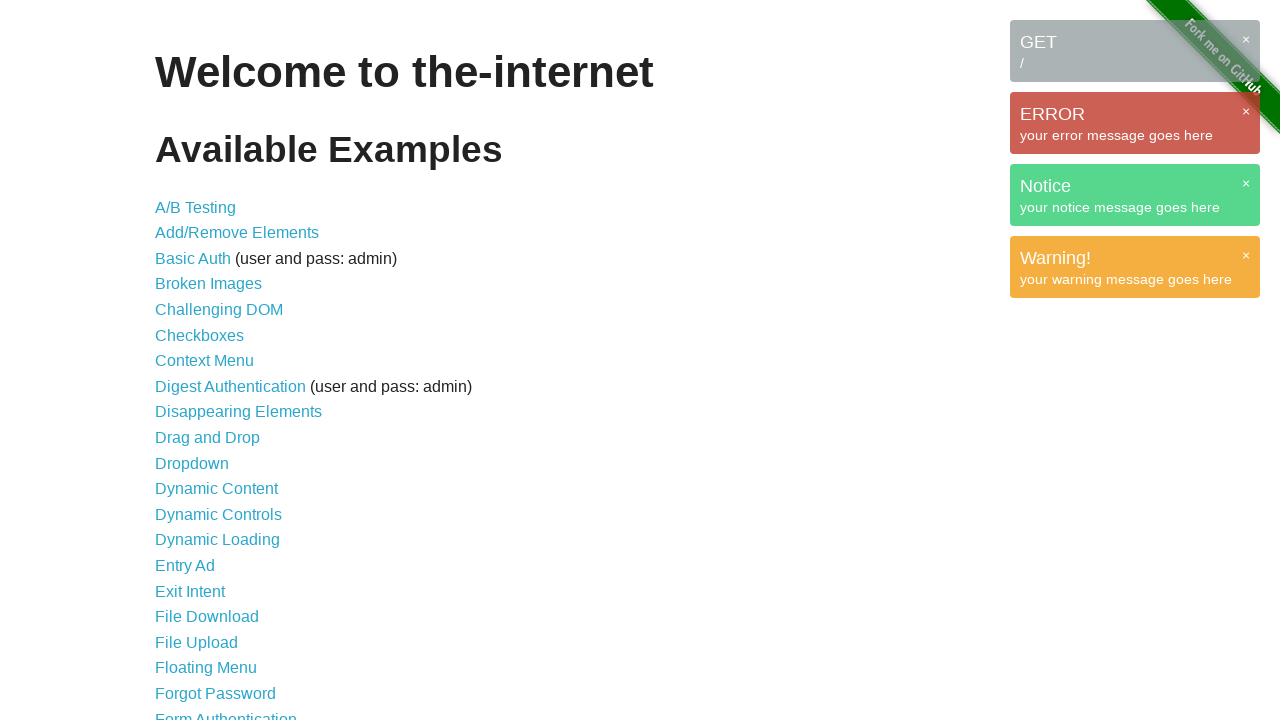

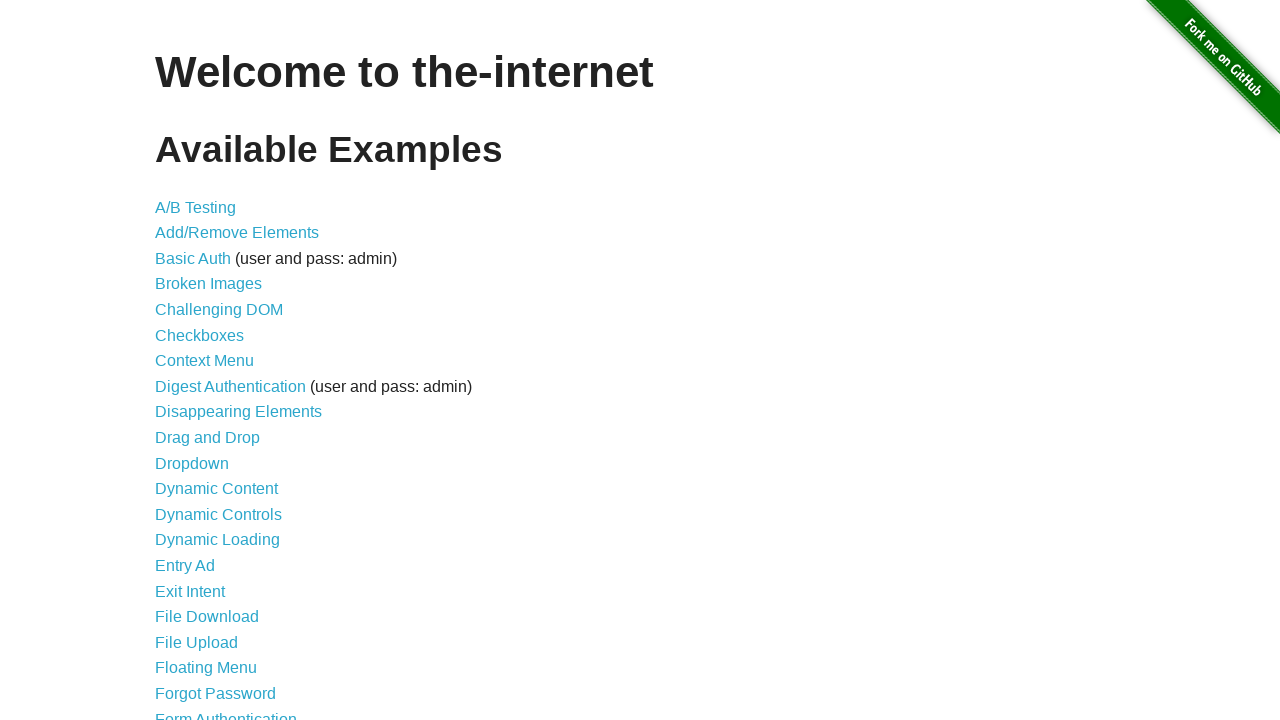